Navigates to the team page and verifies the three author names are displayed

Starting URL: http://www.99-bottles-of-beer.net/

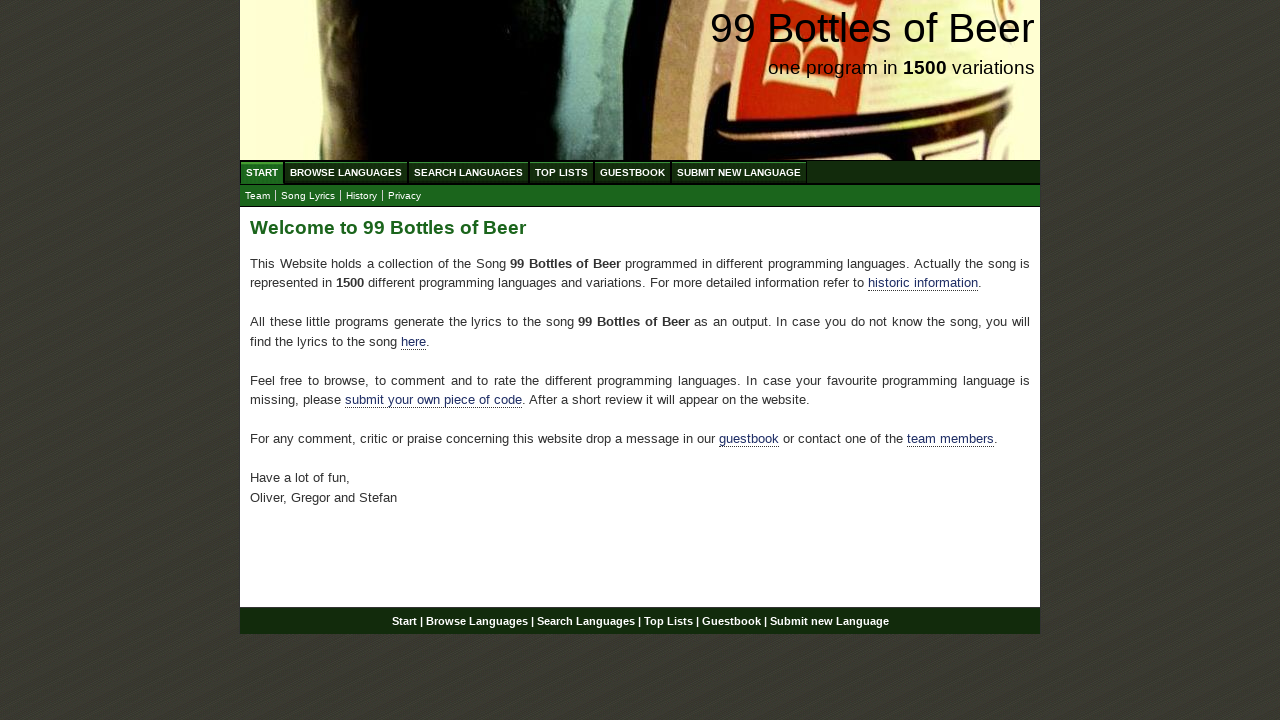

Clicked on team link to navigate to team page at (258, 196) on a[href='team.html']
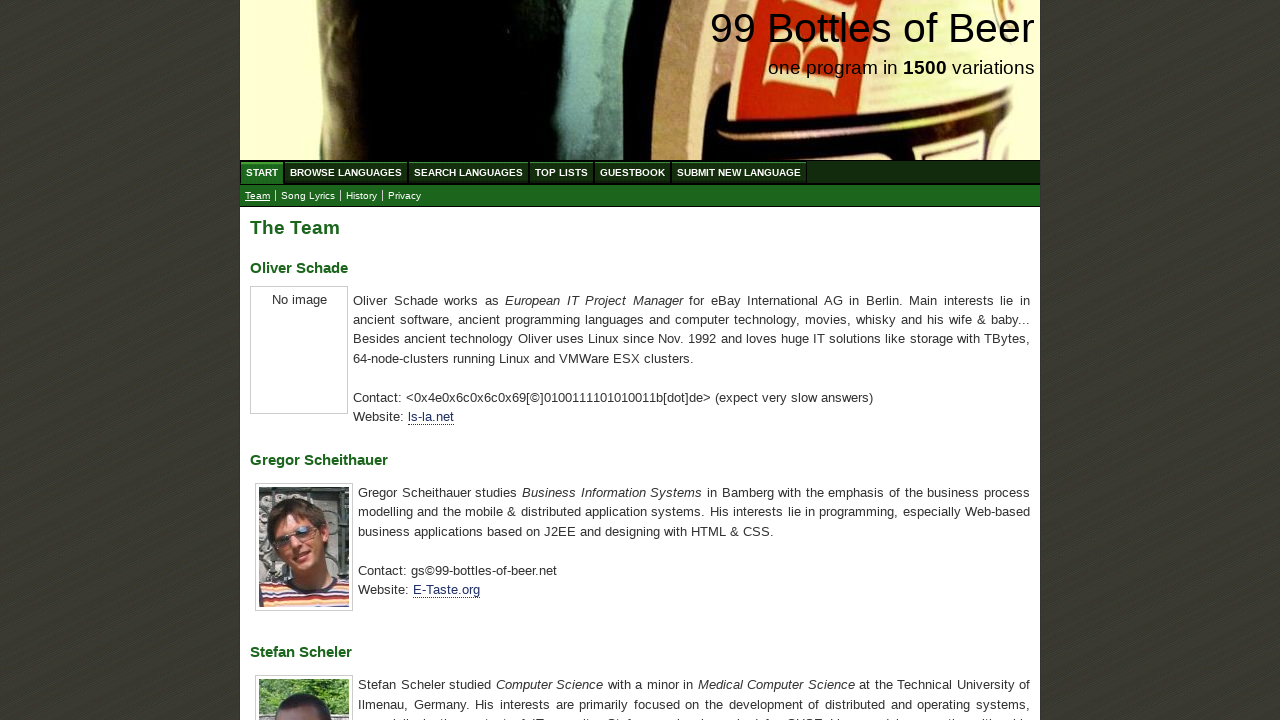

Author names loaded on team page
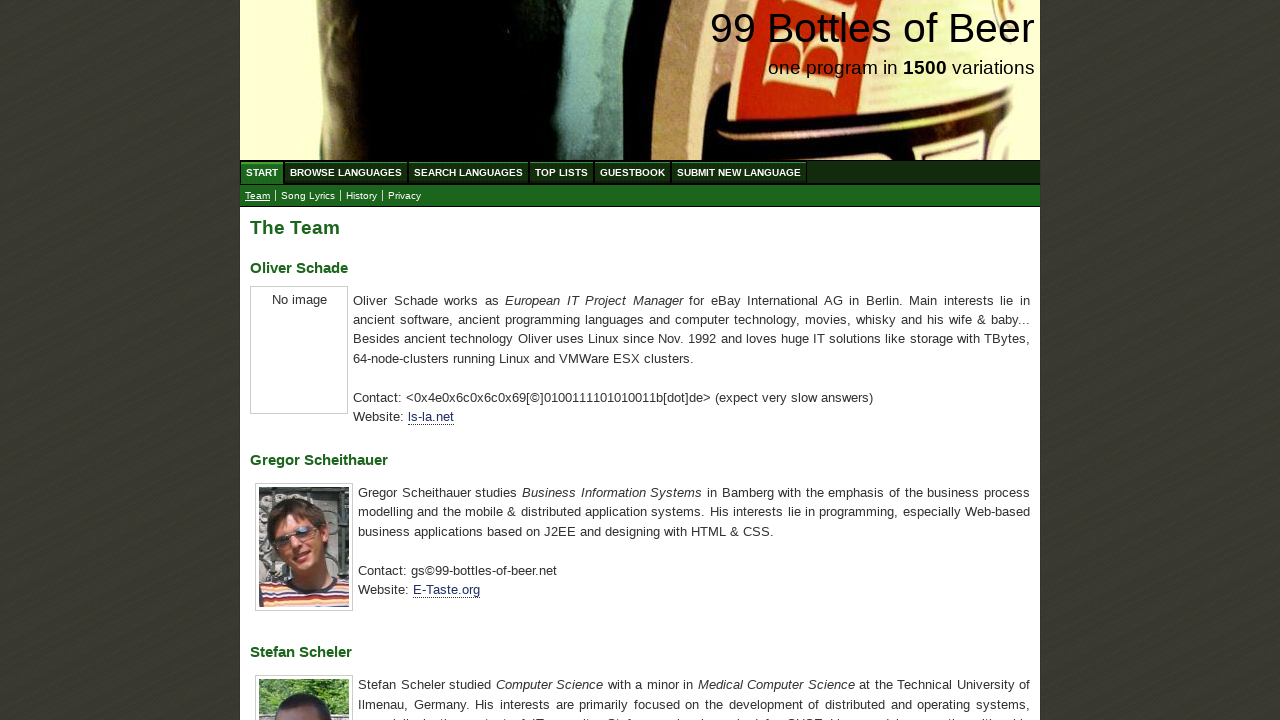

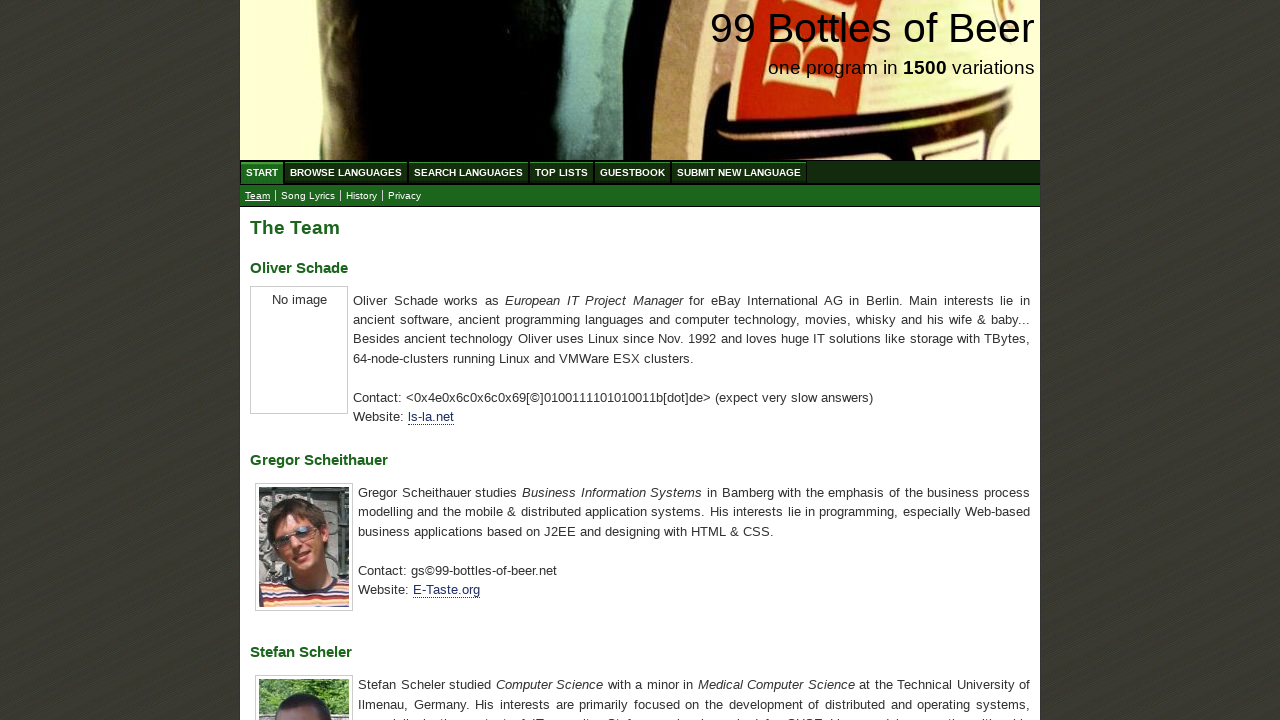